Verifies that the registration form header displays "Student Registration Form"

Starting URL: https://demoqa.com/automation-practice-form

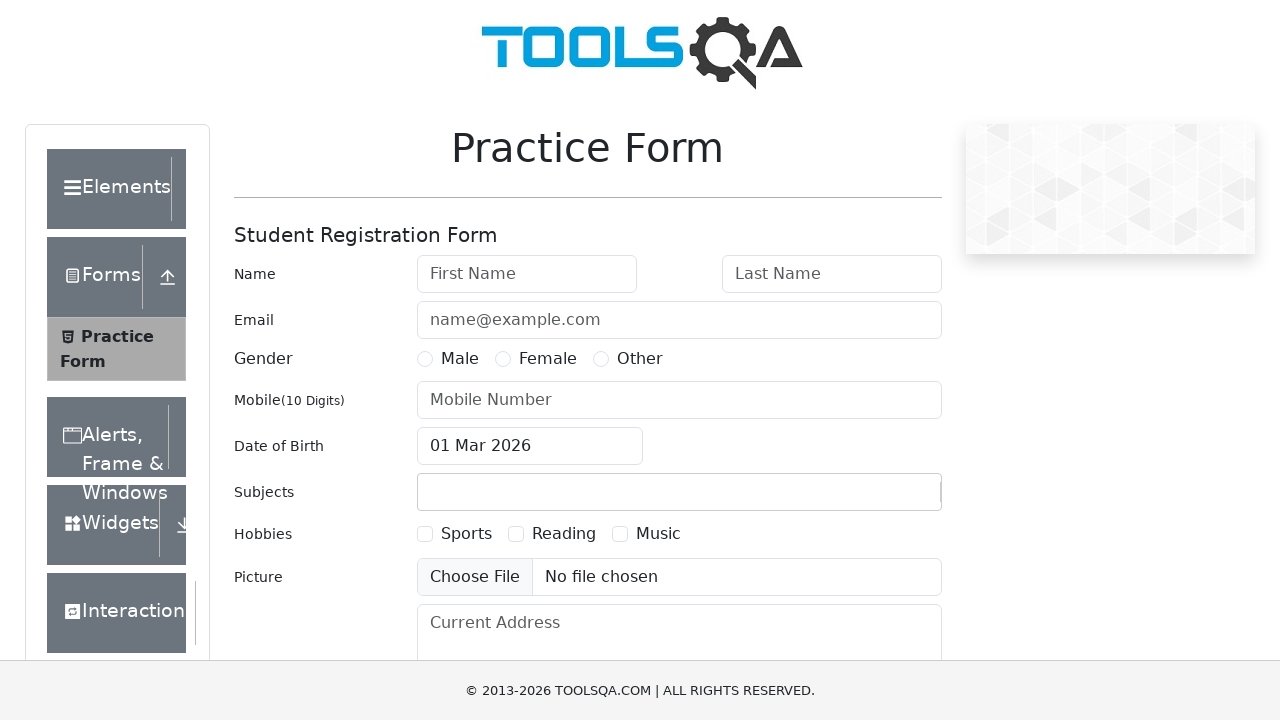

Located form header element (h5)
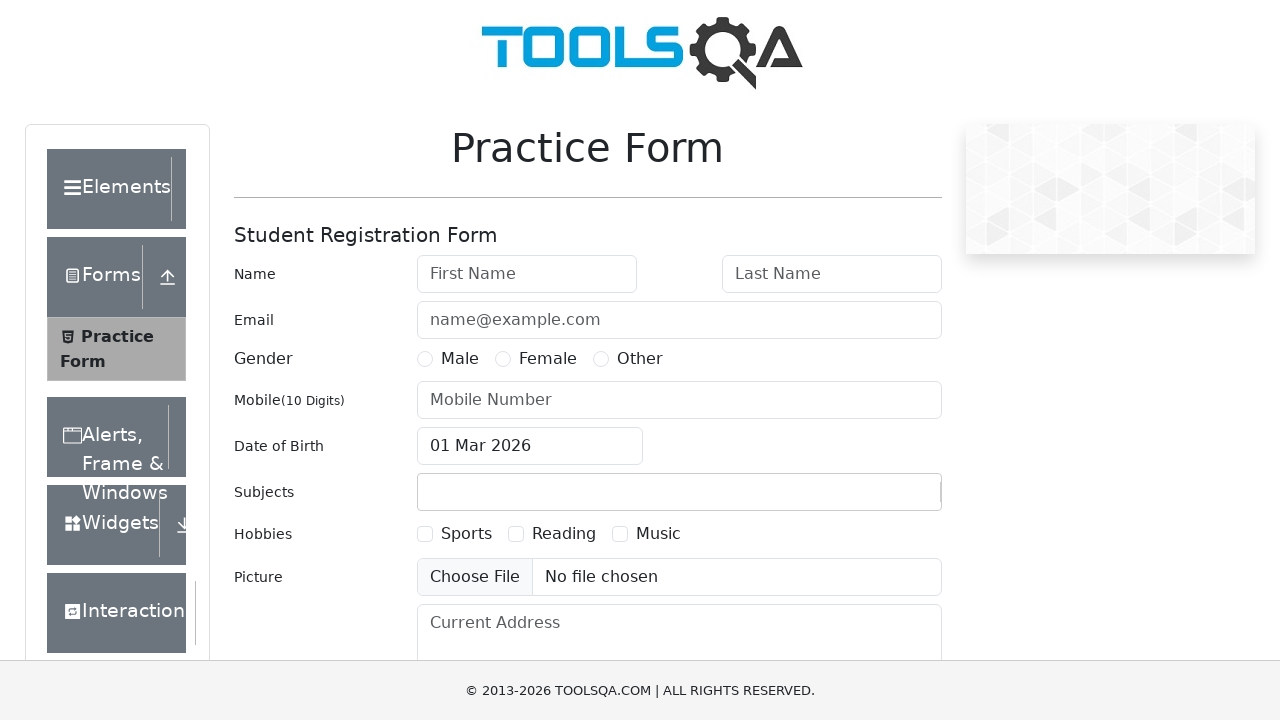

Verified registration form header displays 'Student Registration Form'
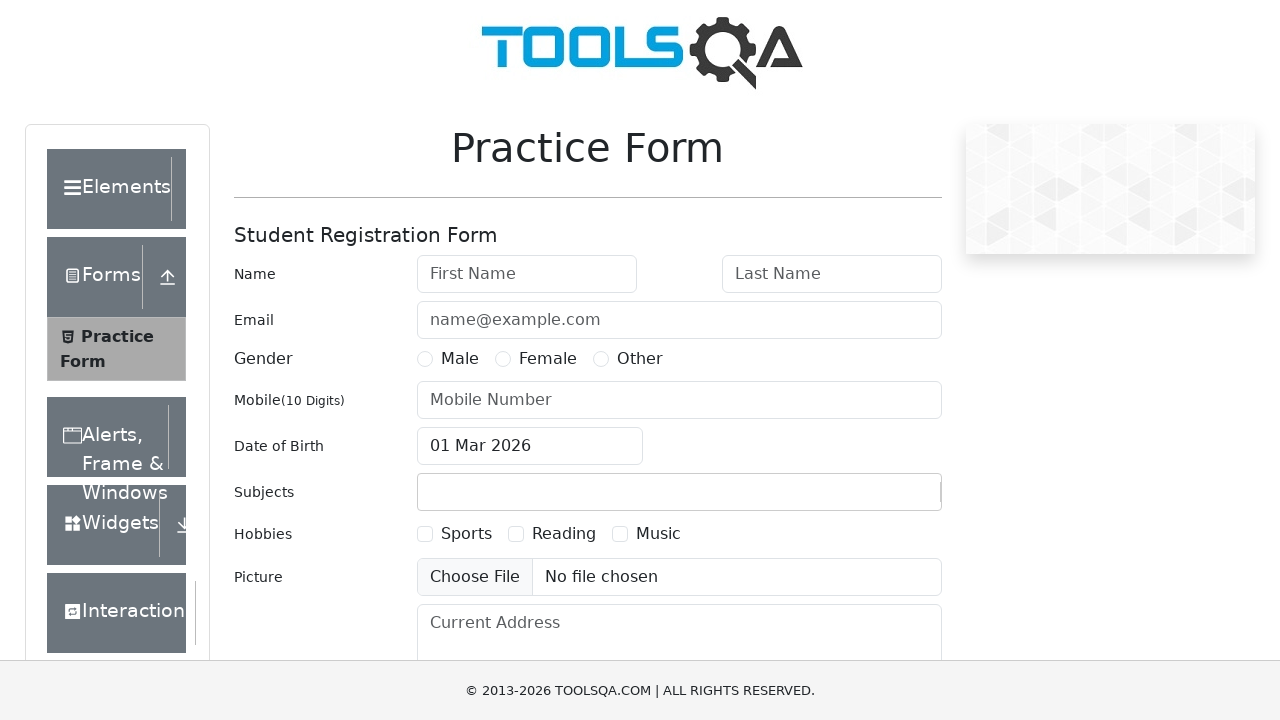

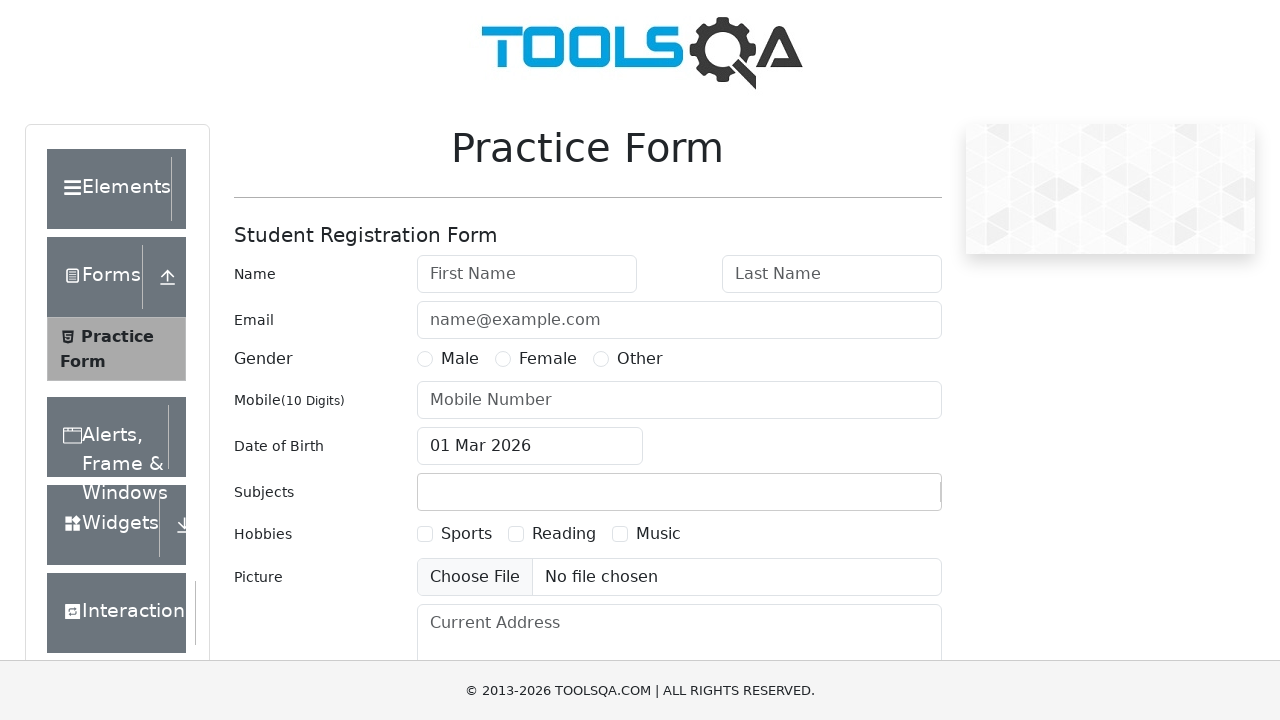